Tests the table sorting functionality by clicking on Top Deals link, switching to new window, clicking the sort button, and verifying that the table data is properly sorted.

Starting URL: https://rahulshettyacademy.com/seleniumPractise/#/

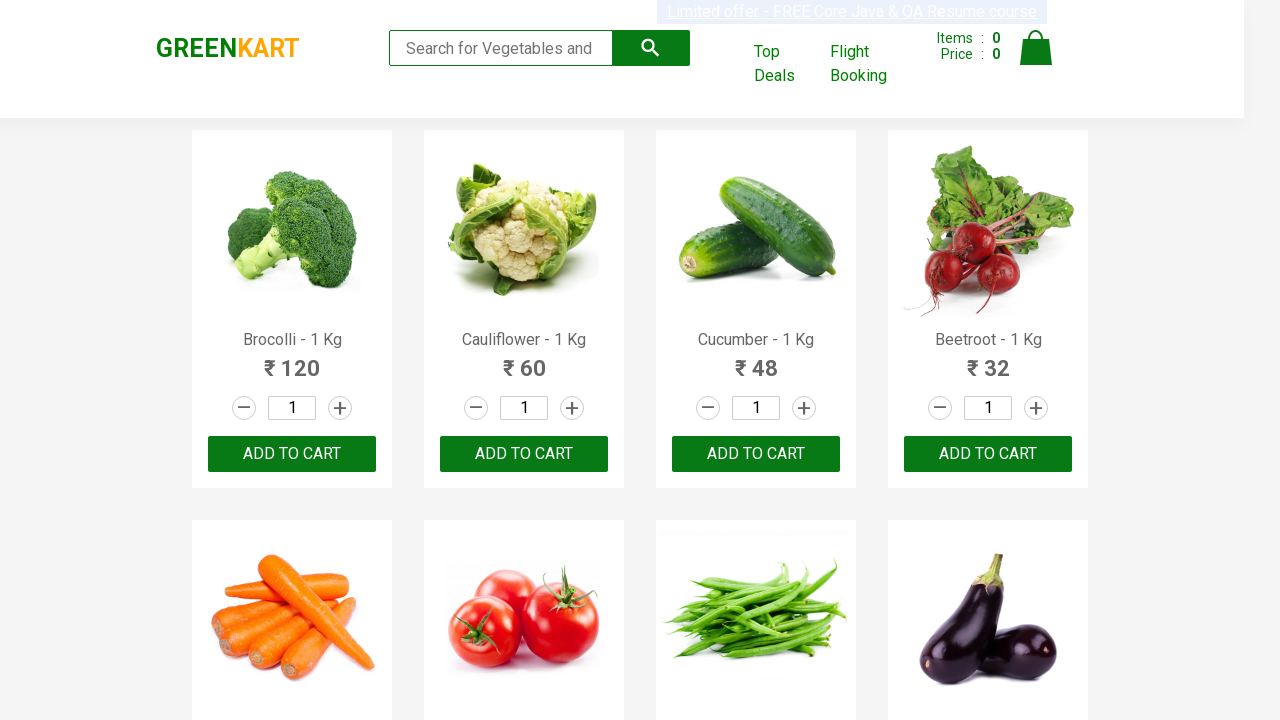

Clicked Top Deals link and new window opened at (787, 64) on xpath=//a[@class='cart-header-navlink' and contains(text(),'Top Deals')]
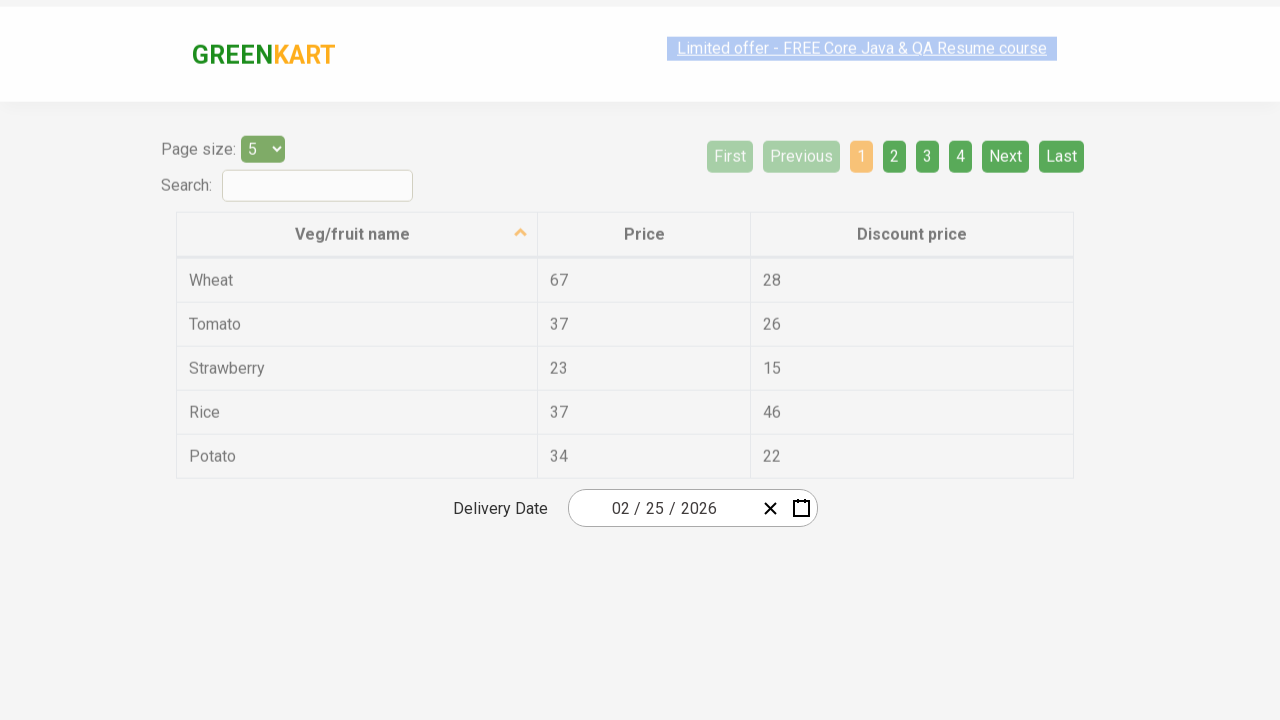

Sort button element loaded on new page
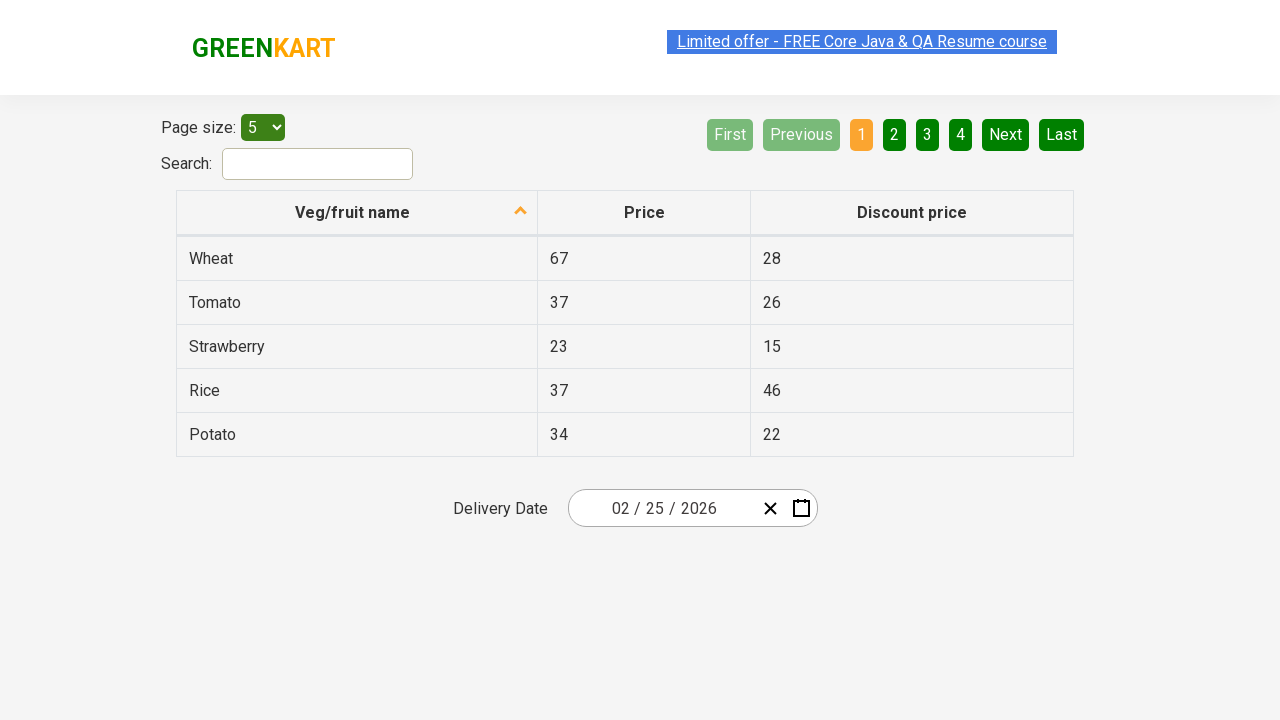

Clicked sort button to sort table at (521, 212) on xpath=//span[@class='sort-icon sort-descending']
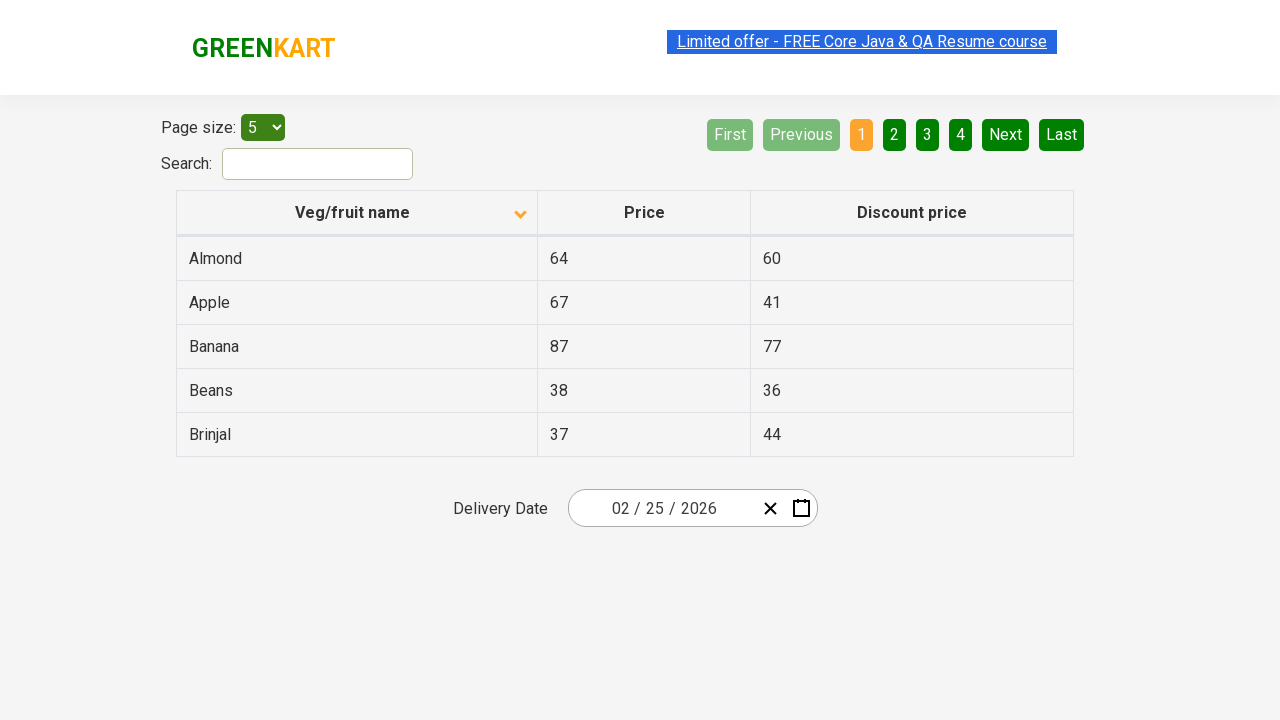

Waited for table sorting to complete
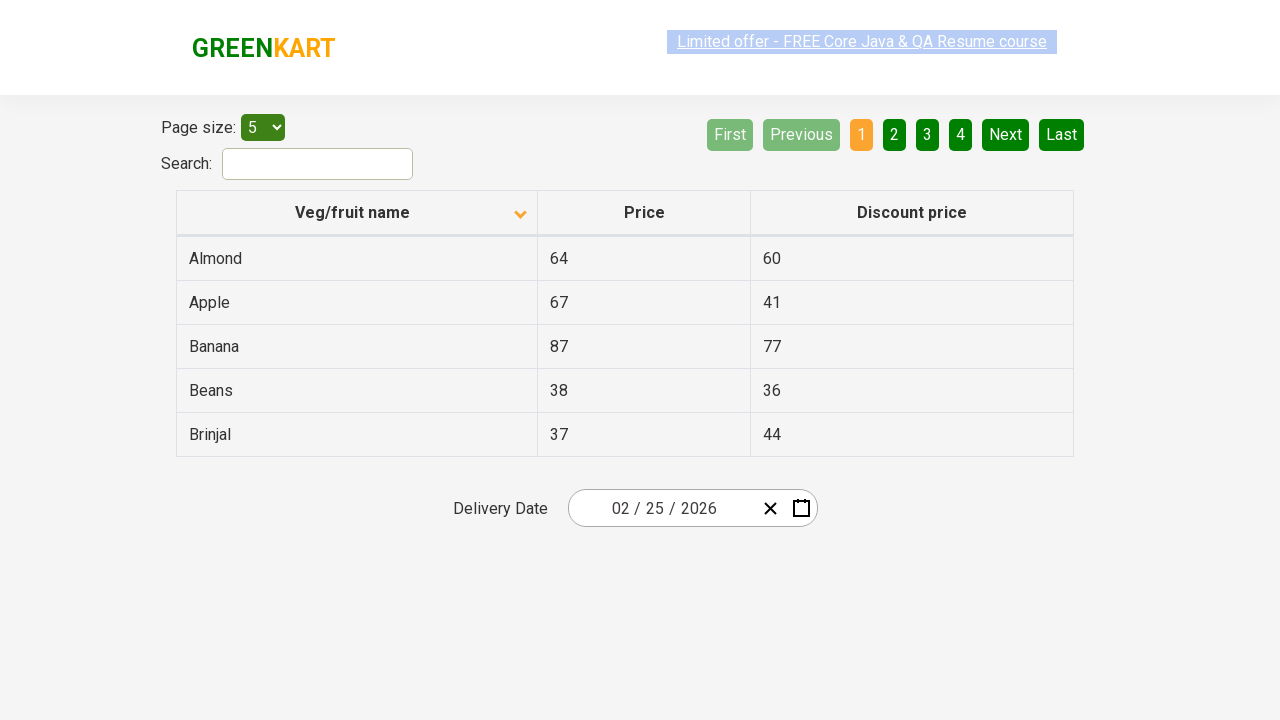

Retrieved all first column cells from table rows
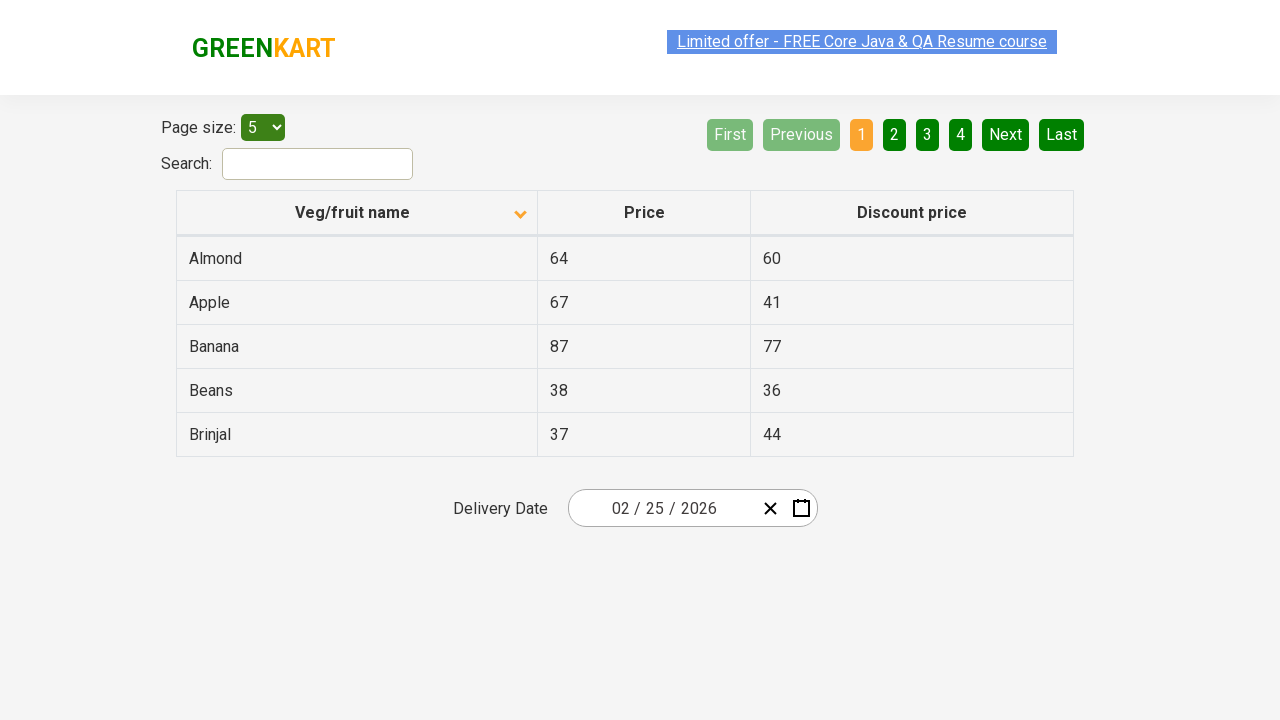

Extracted text content from 5 table cells
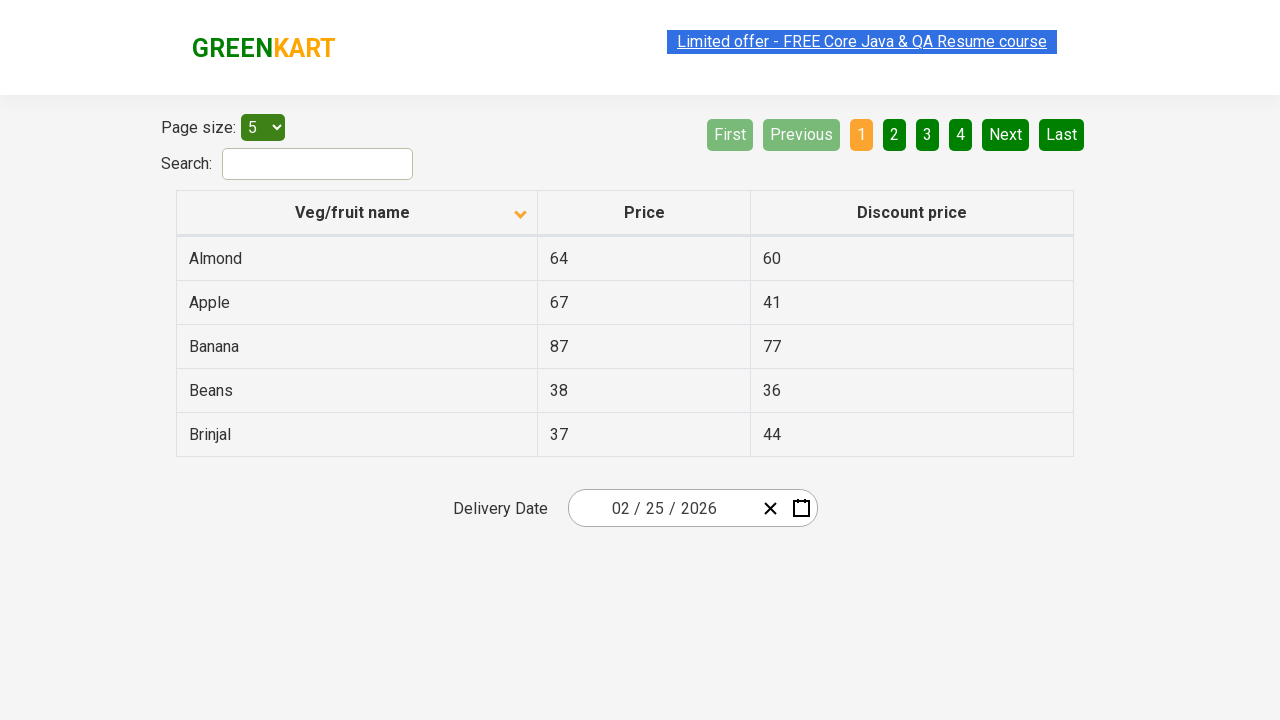

Created sorted reference list for comparison
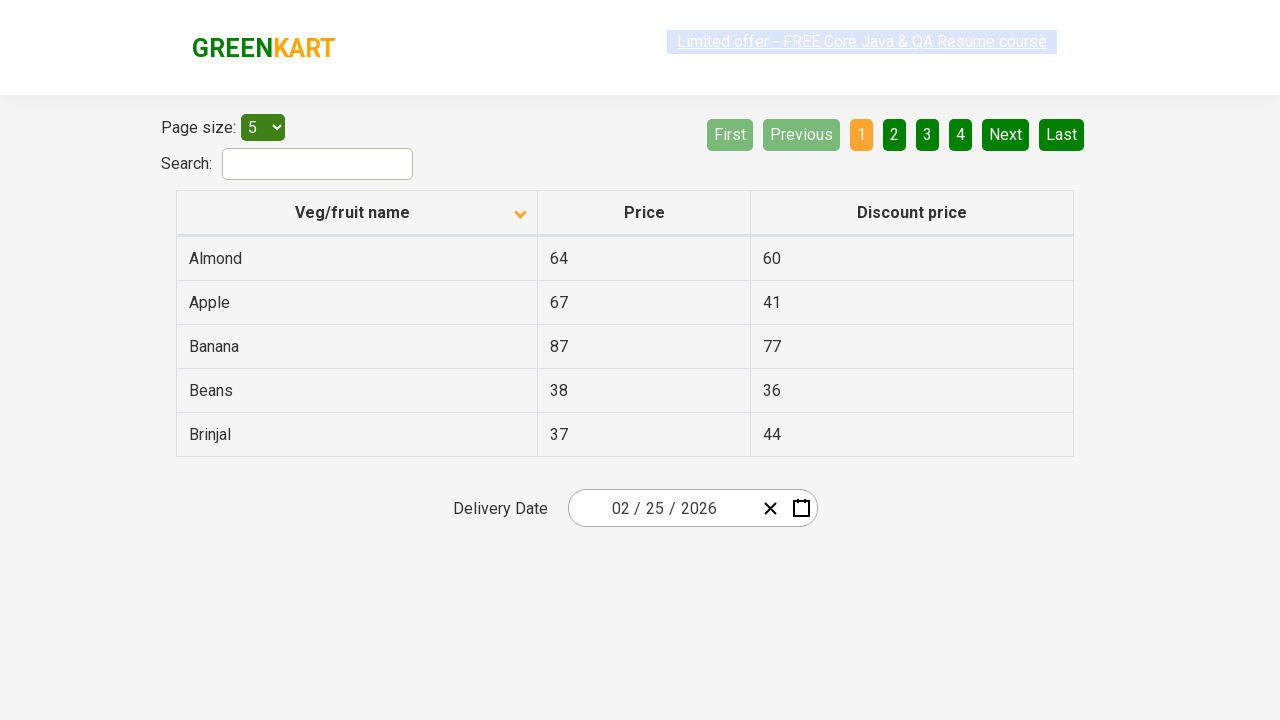

Verified that table data is properly sorted in ascending order
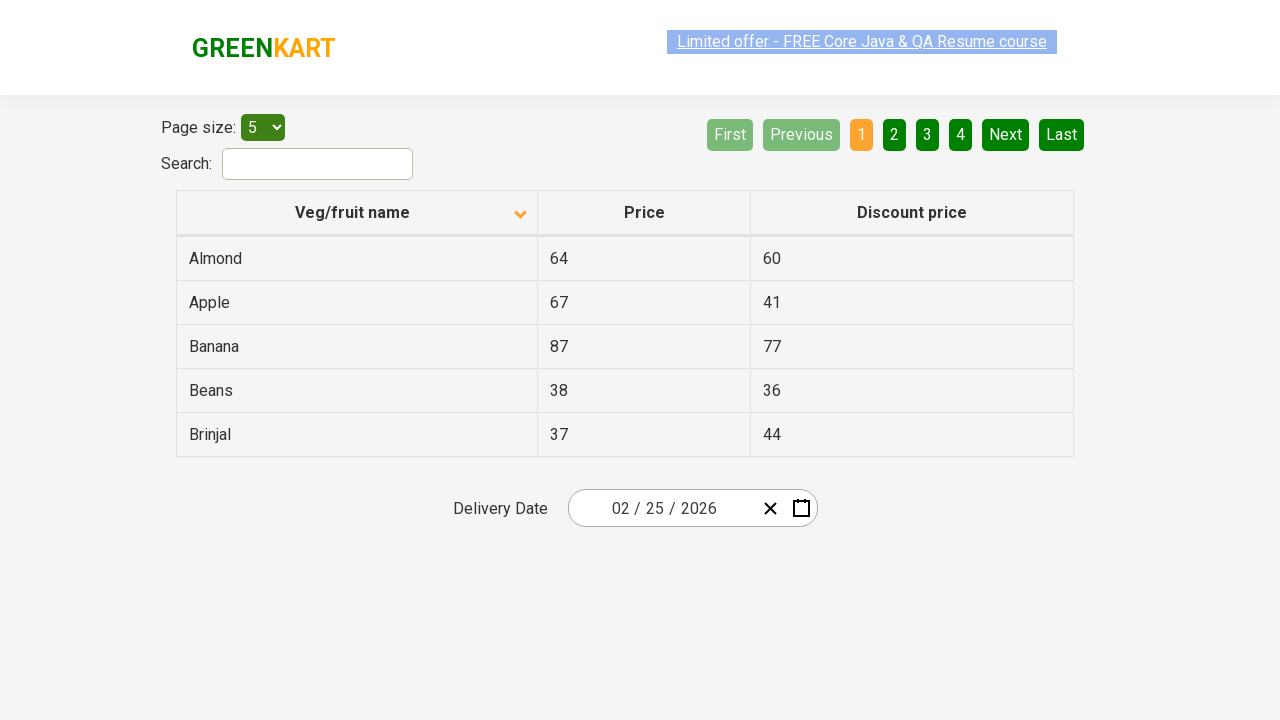

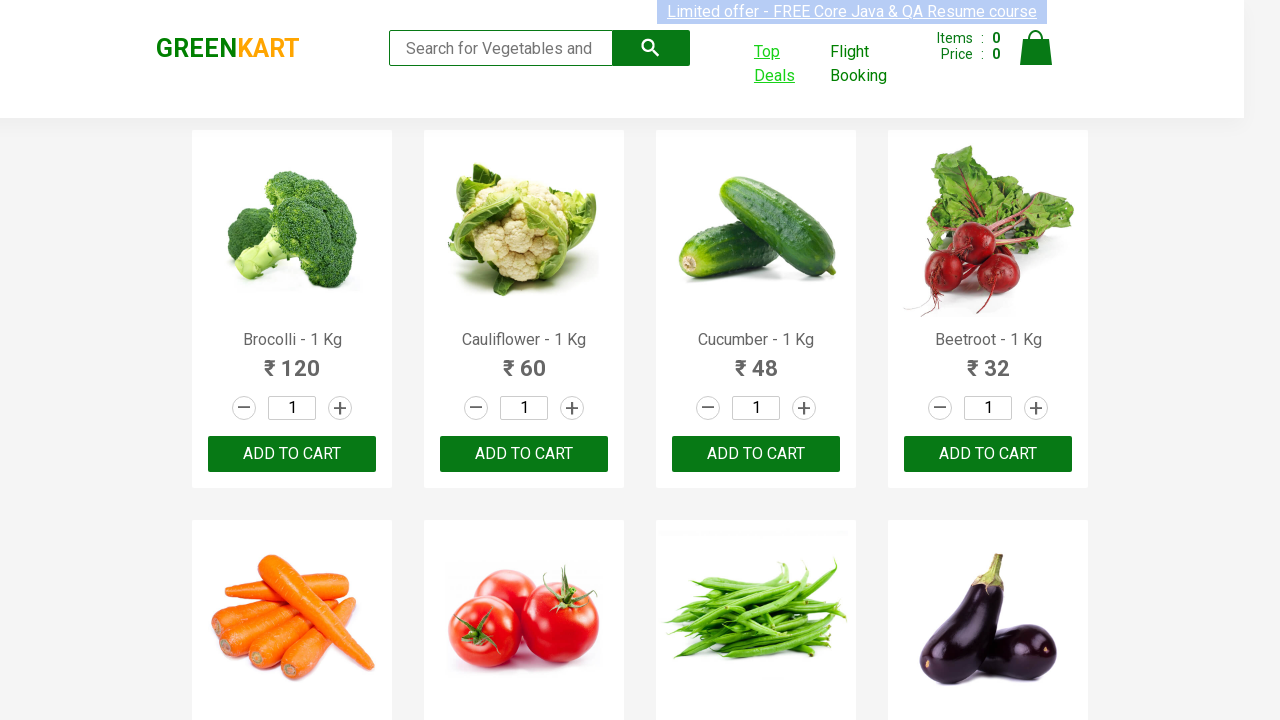